Tests soft assertions on the DemoBlaze store homepage by verifying the page title, URL, and visibility of a Samsung Galaxy S6 product link

Starting URL: https://www.demoblaze.com/index.html

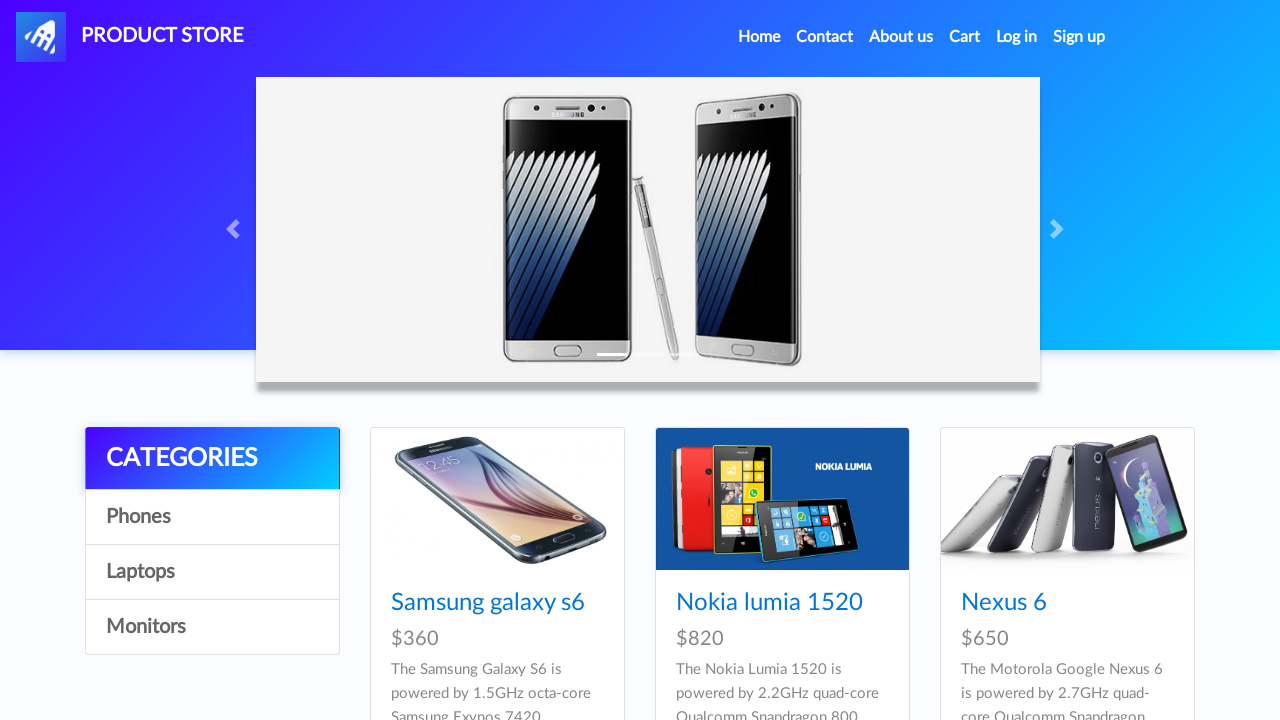

Page title assertion failed - soft assertion continued
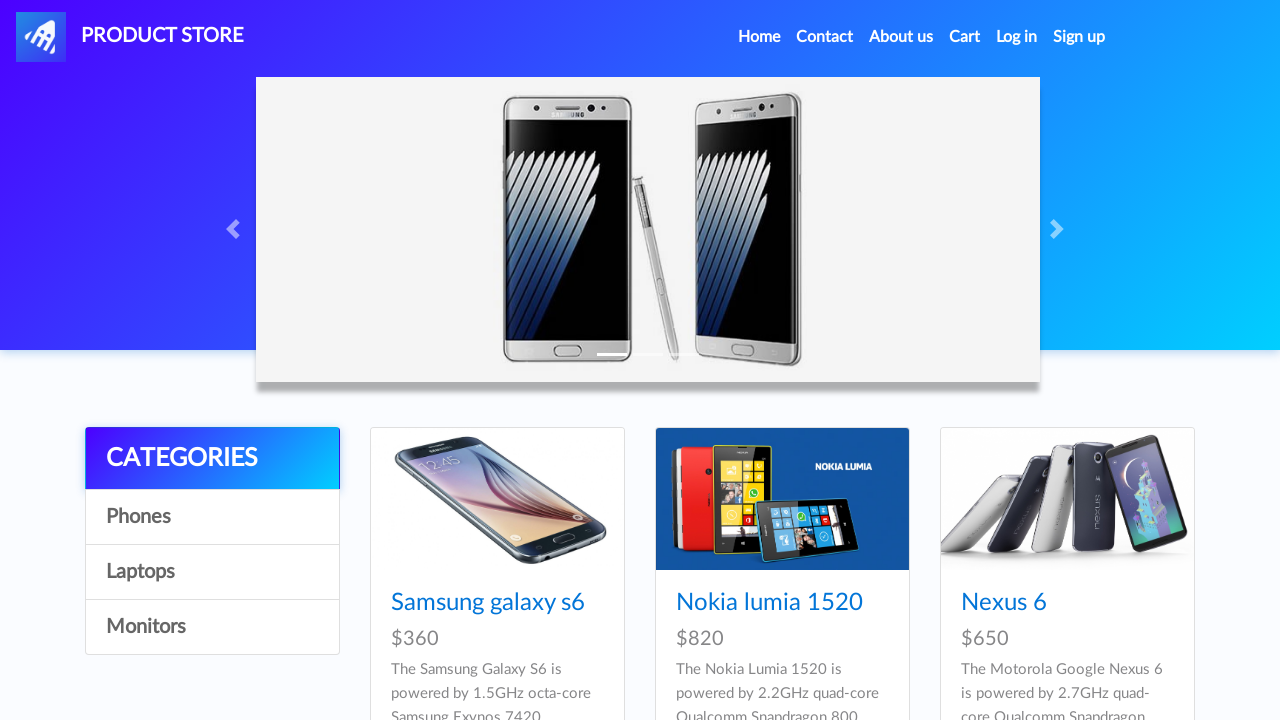

Page URL assertion failed - soft assertion continued
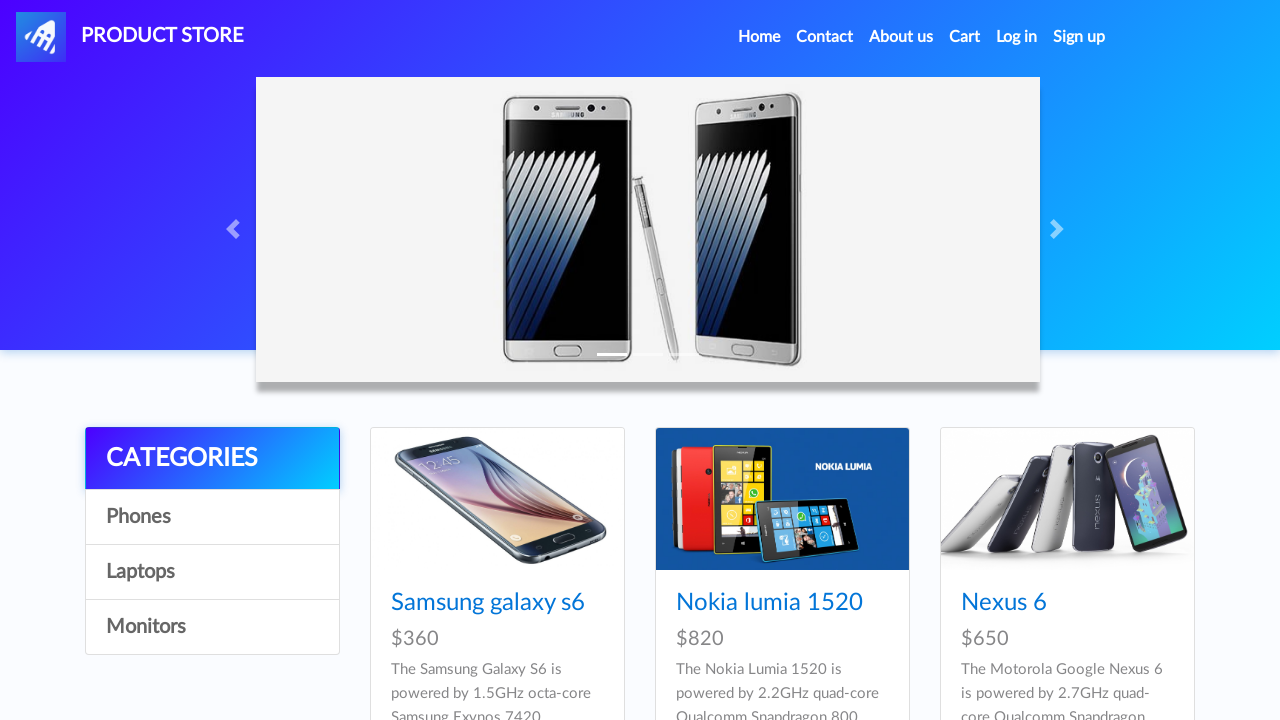

Samsung Galaxy S6 product link visibility assertion failed - soft assertion continued
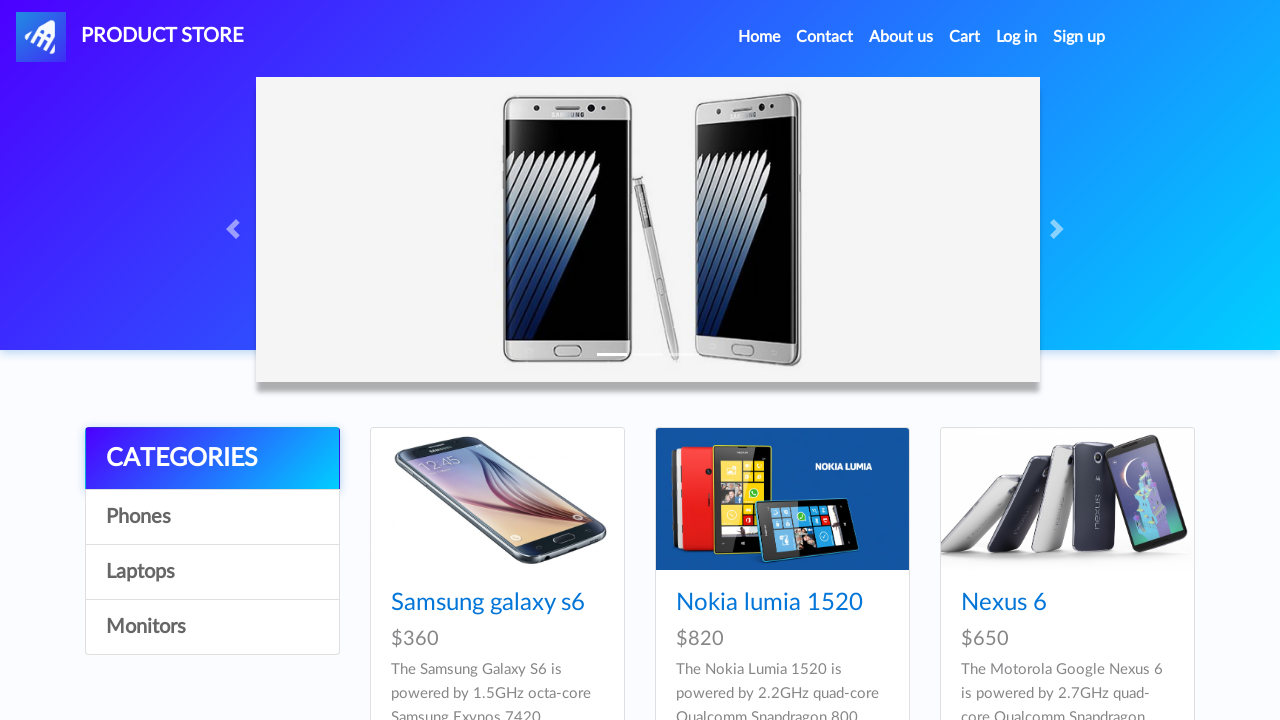

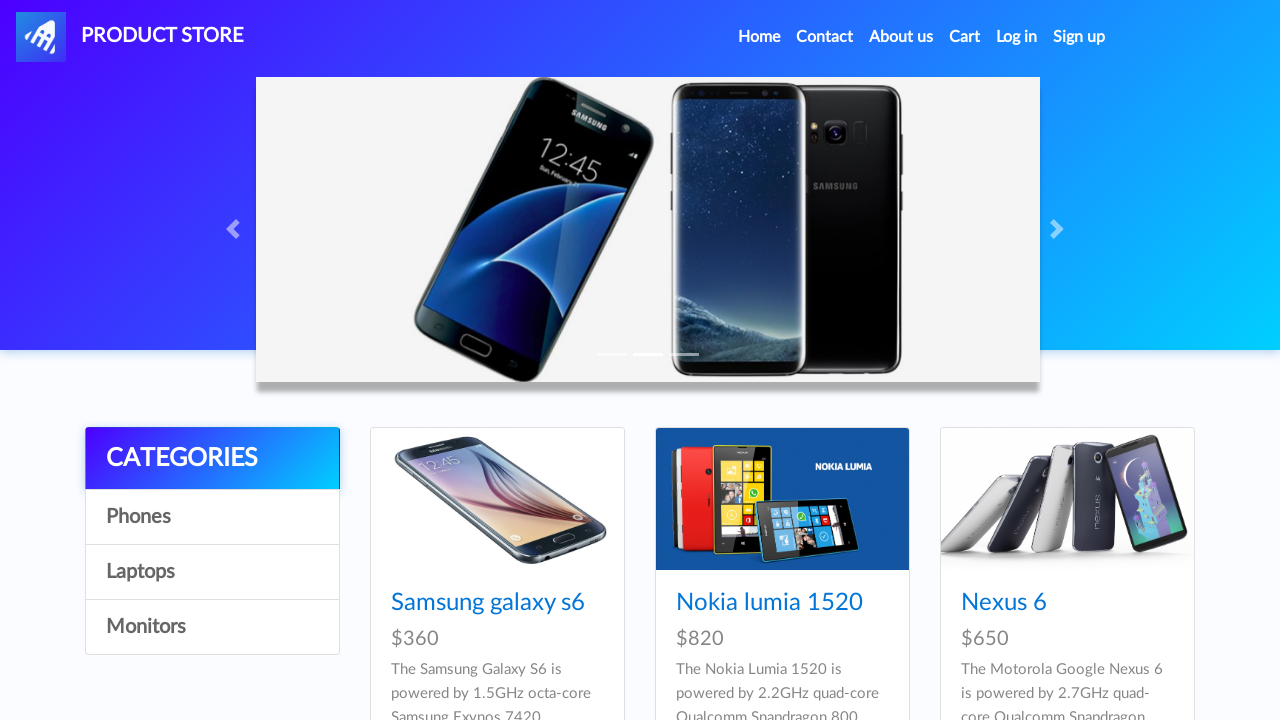